Tests various JavaScript alert types including simple alerts, timer alerts, confirmation dialogs, and prompt dialogs on the DemoQA alerts demo page

Starting URL: https://demoqa.com/alerts

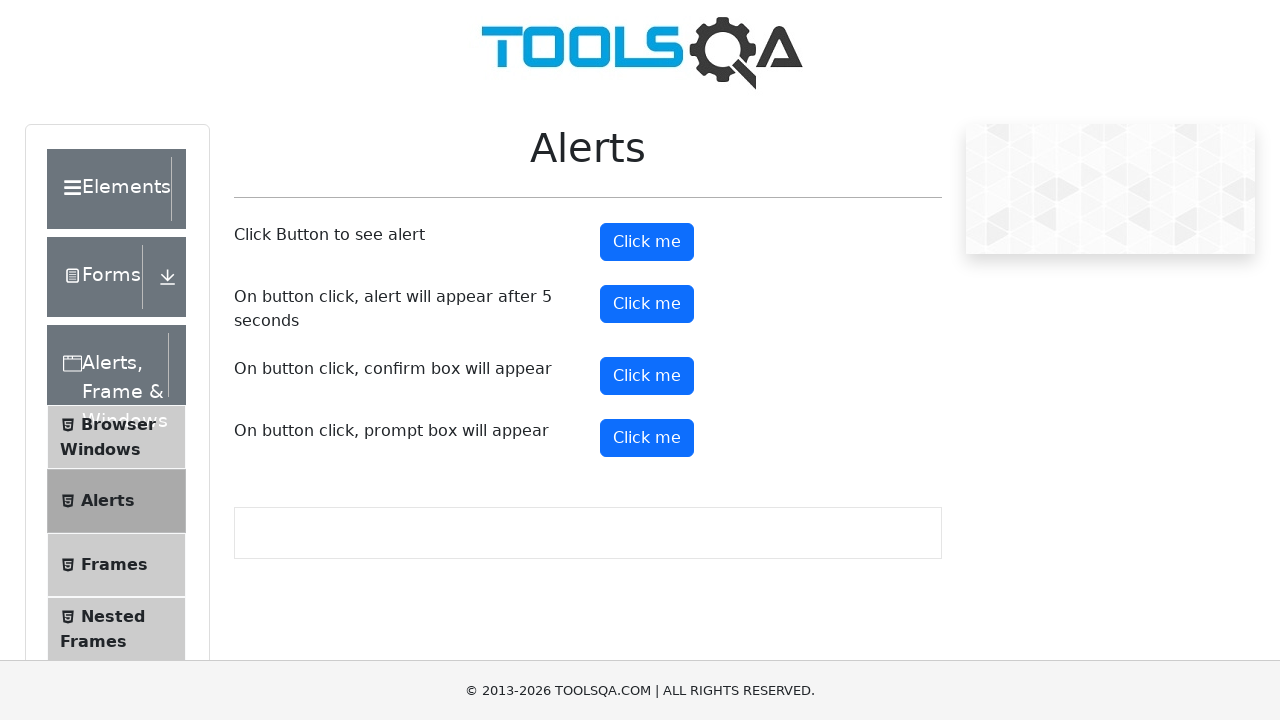

Clicked the simple alert button at (647, 242) on #alertButton
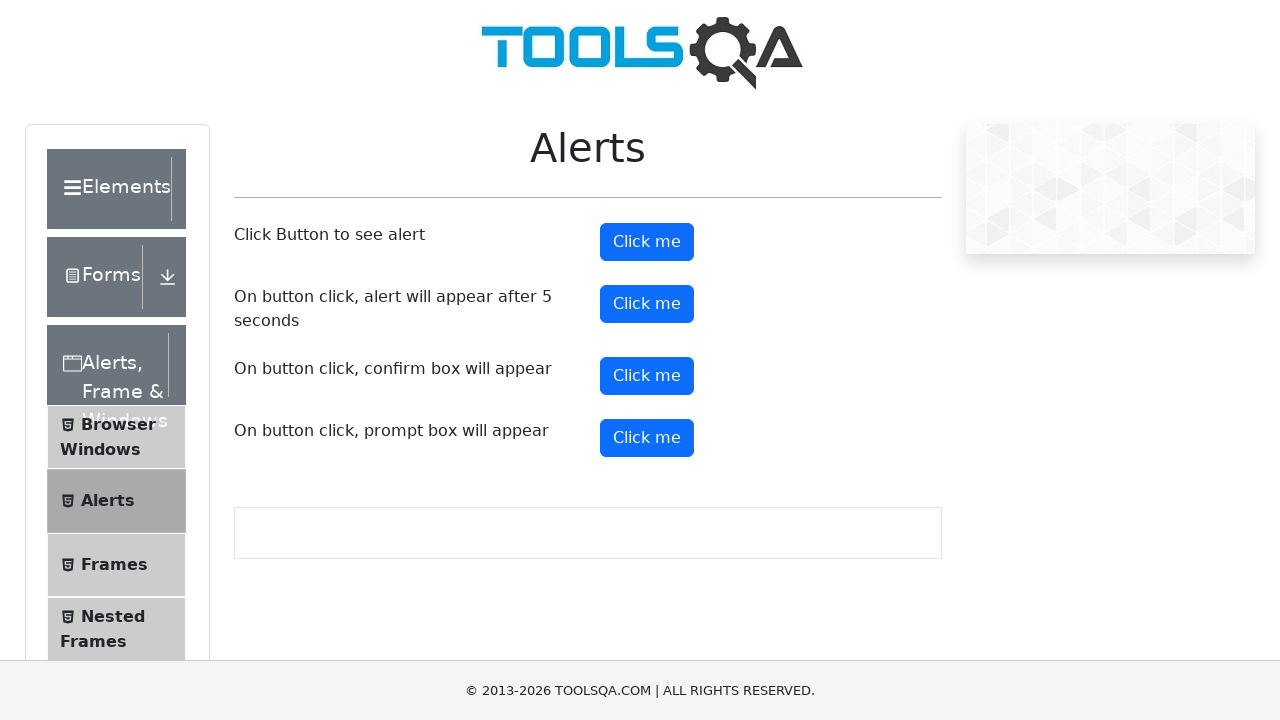

Set up dialog handler to accept the alert
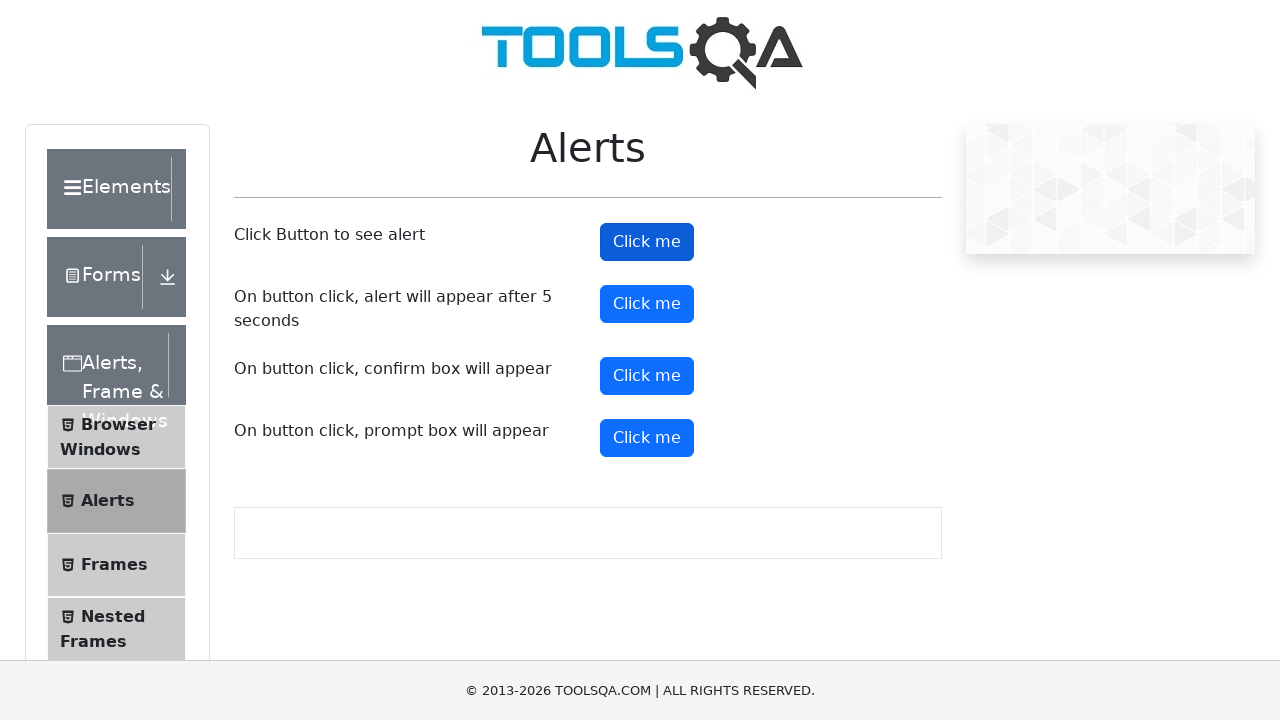

Clicked the timer alert button at (647, 304) on #timerAlertButton
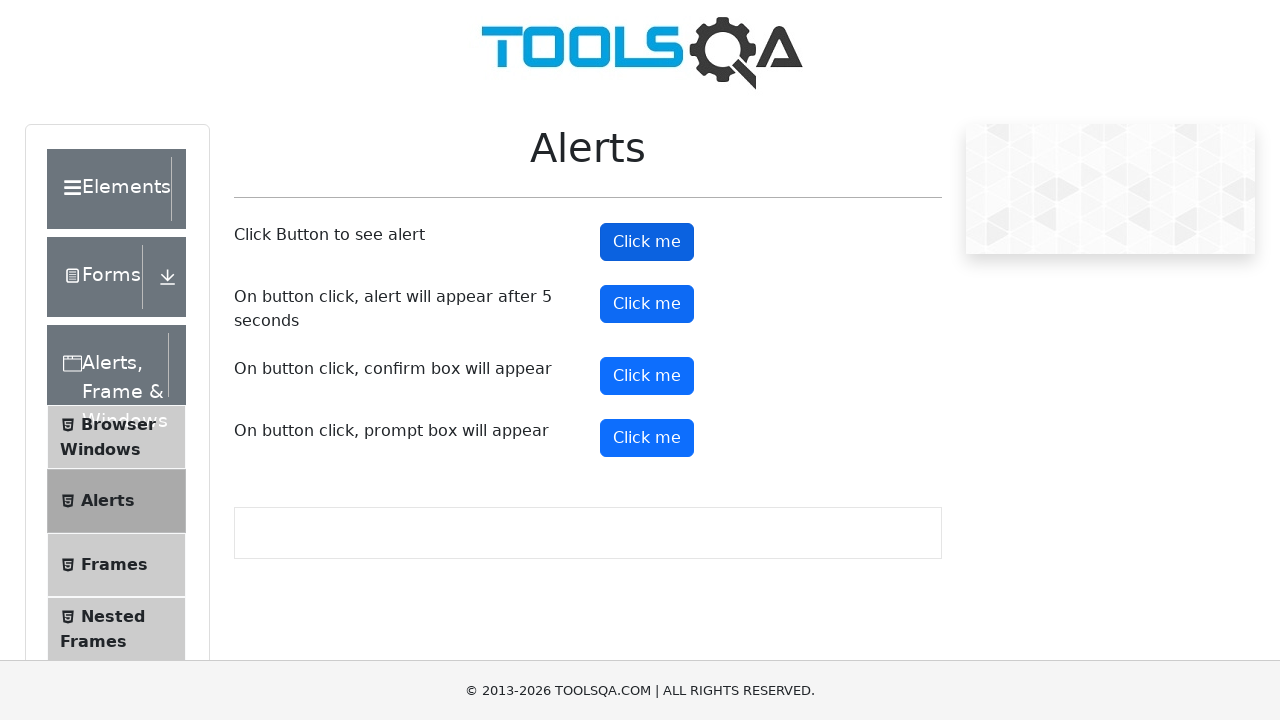

Waited 5 seconds for the timer alert to appear
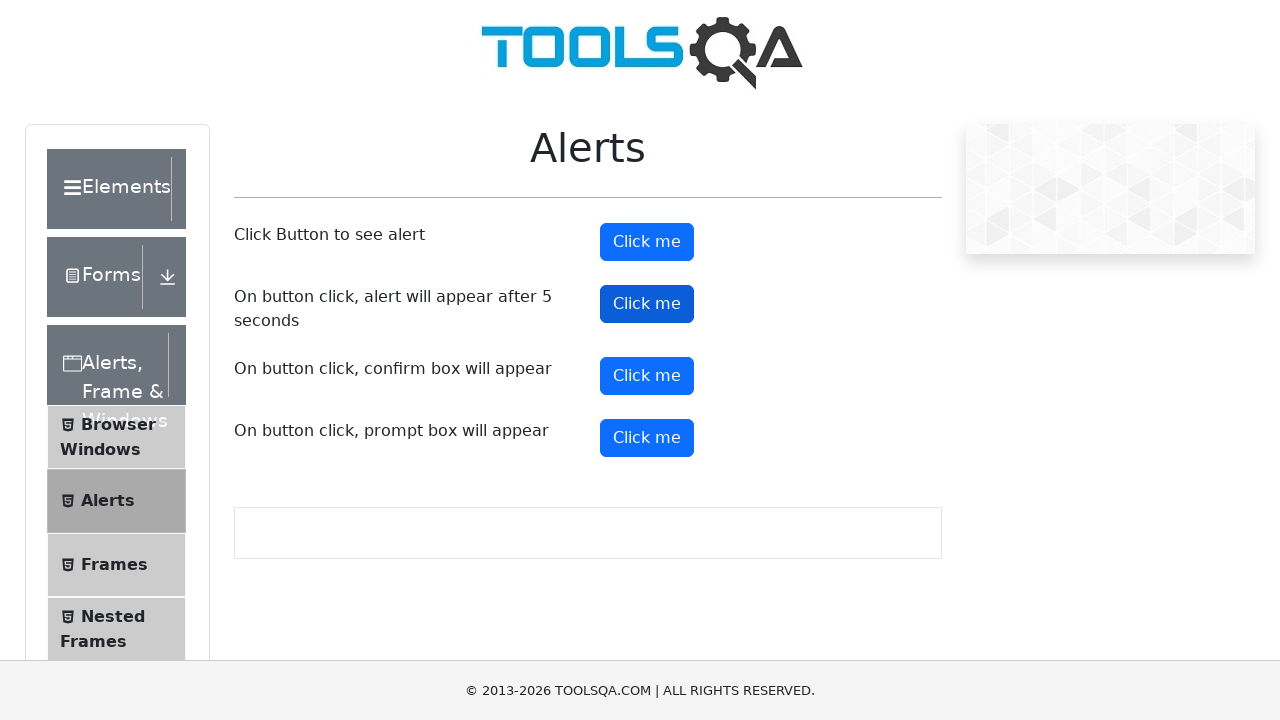

Clicked the confirmation dialog button at (647, 376) on #confirmButton
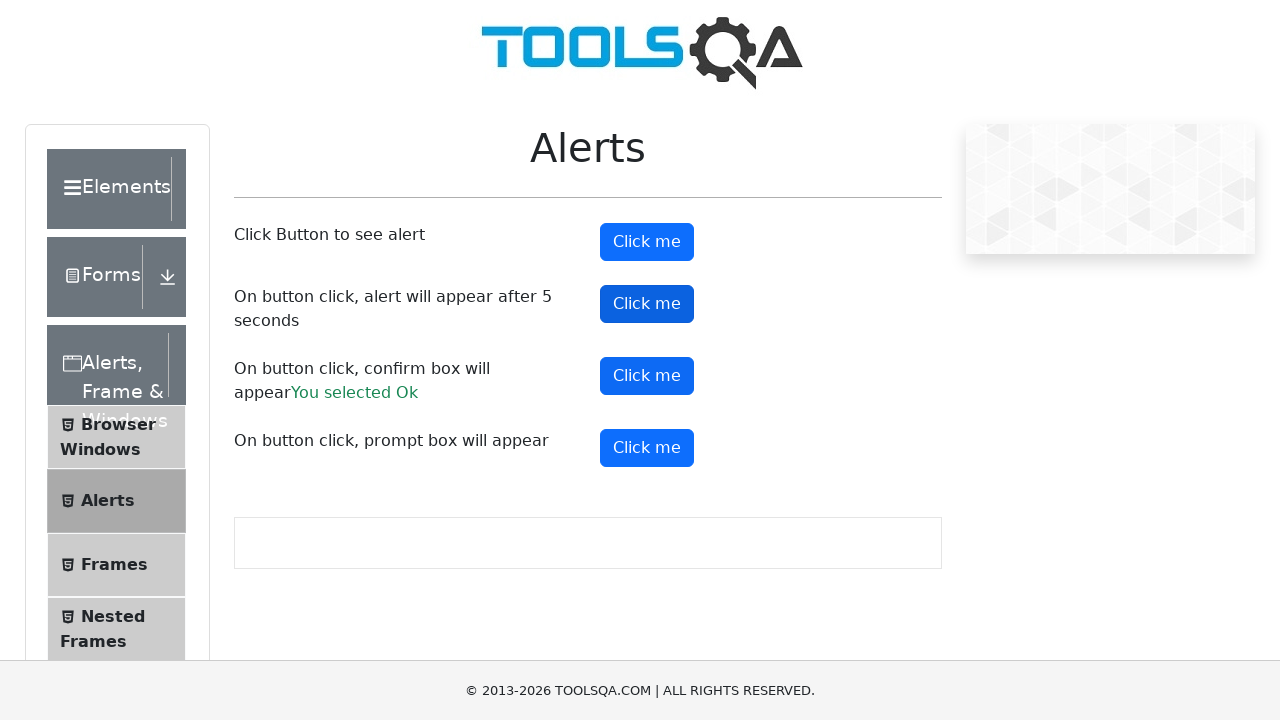

Set up dialog handler to accept prompt with text 'Widya'
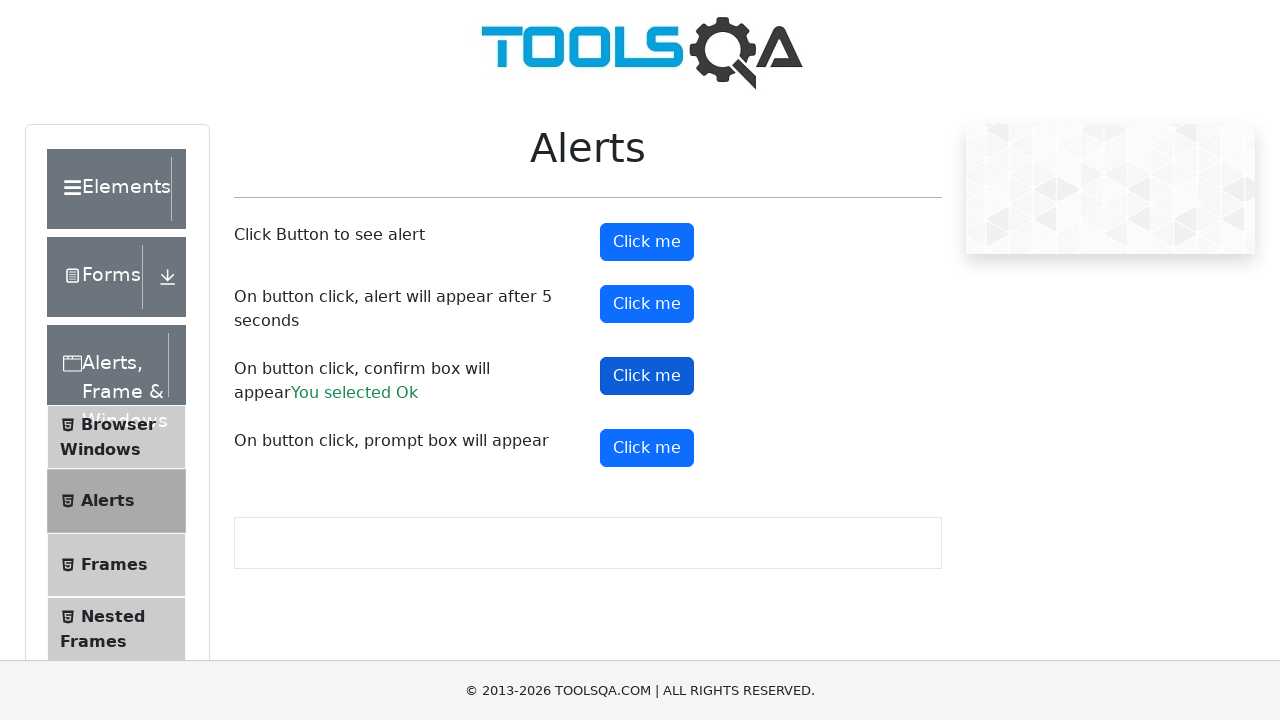

Clicked the prompt dialog button at (647, 448) on #promtButton
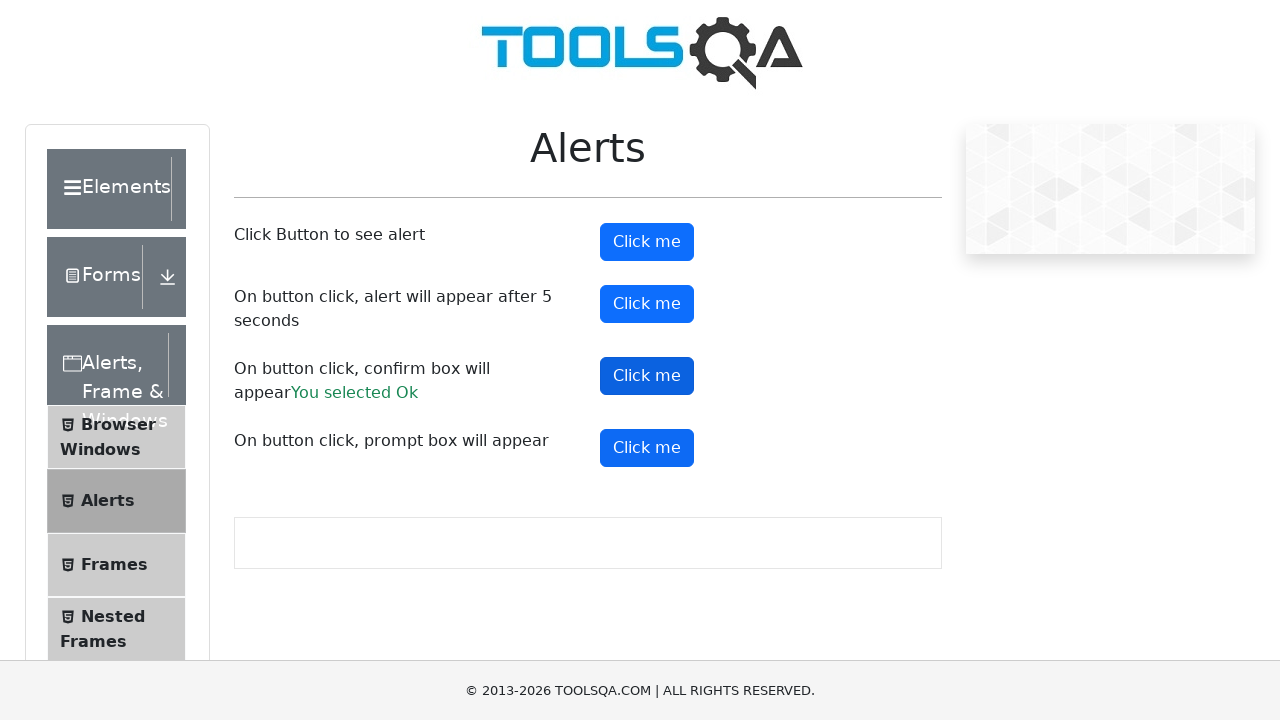

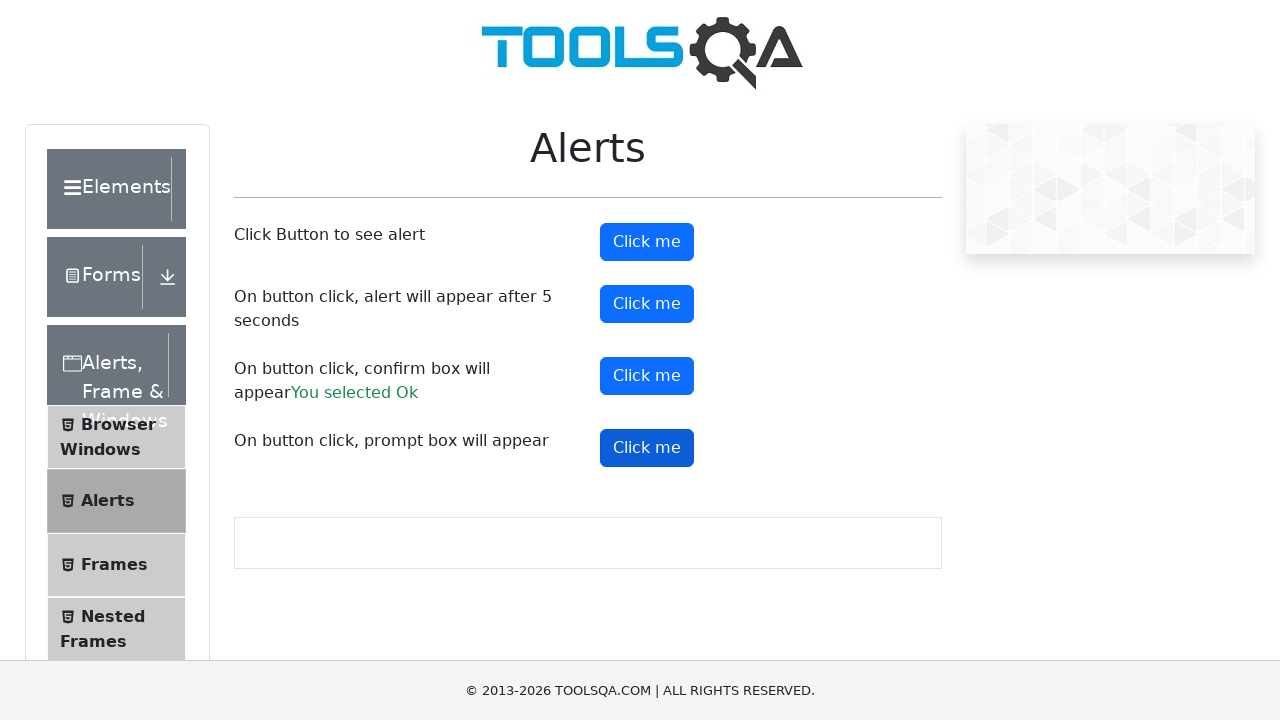